Tests opting out of A/B tests by adding an opt-out cookie on the target page and verifying the page heading changes to show no A/B test is active after refresh.

Starting URL: http://the-internet.herokuapp.com/abtest

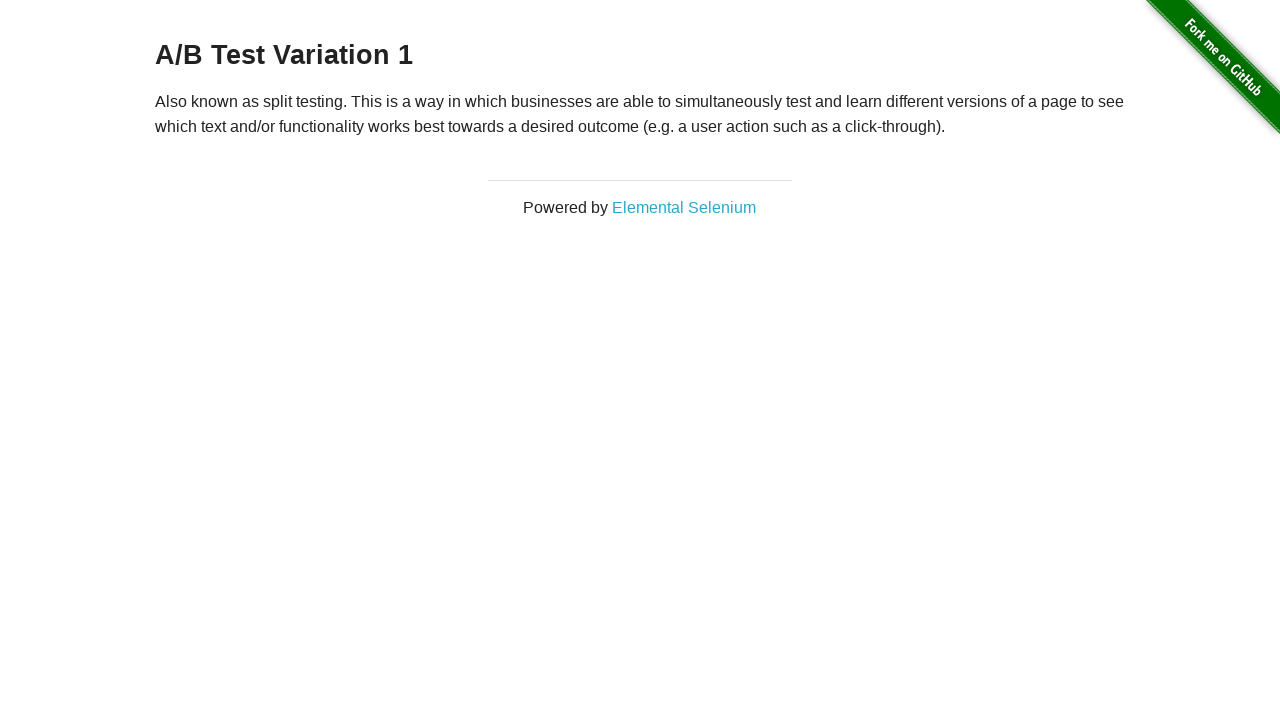

Located h3 heading element
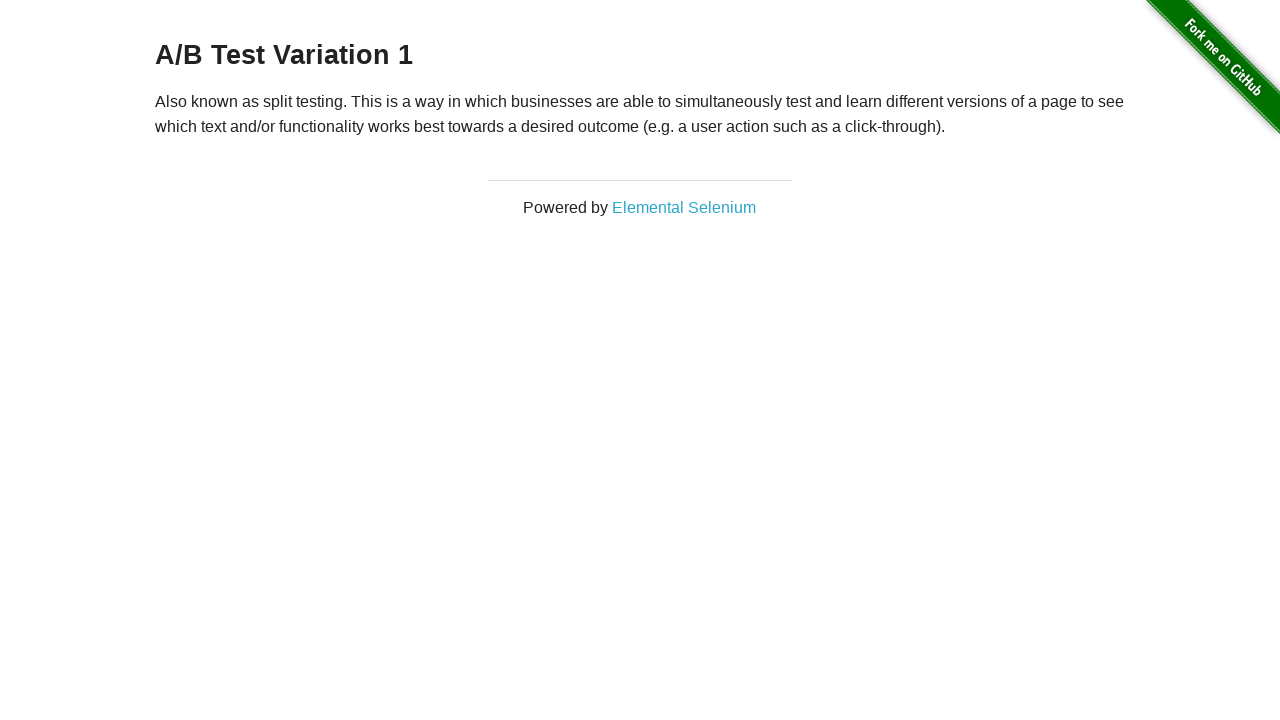

Retrieved heading text content
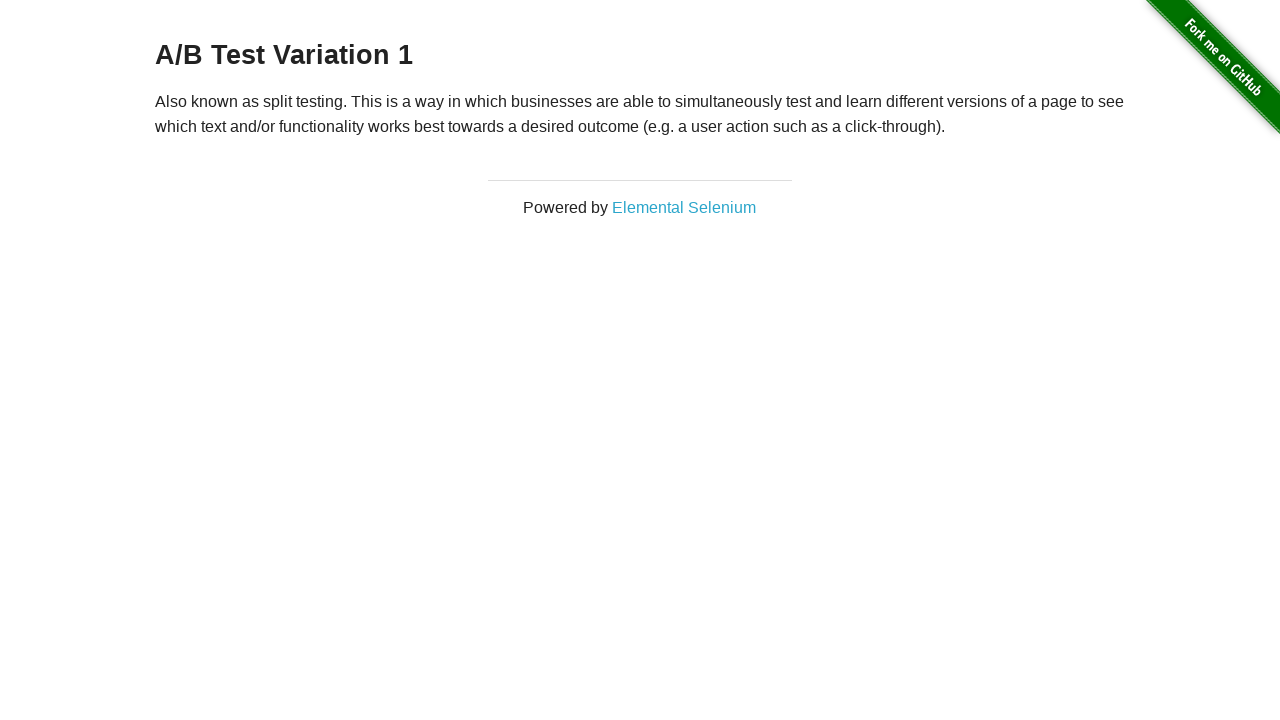

Verified user is in an A/B test group (Variation 1 or Control)
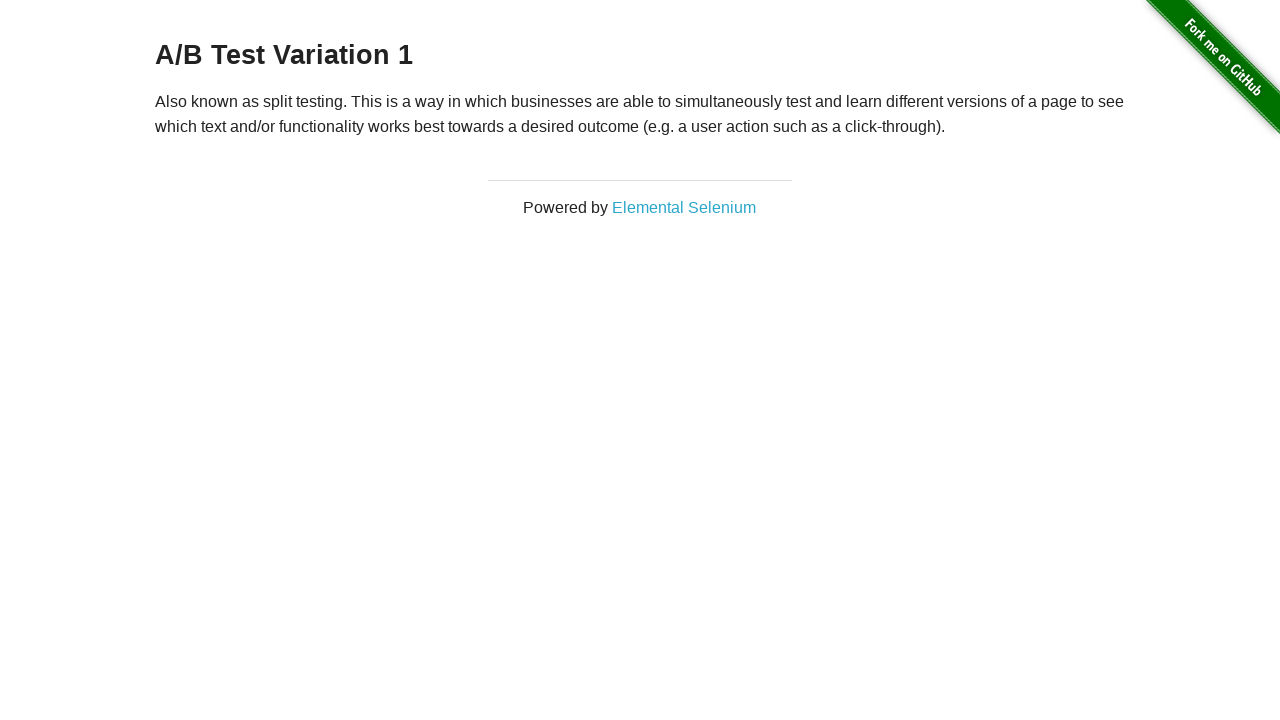

Added optimizelyOptOut cookie to opt out of A/B test
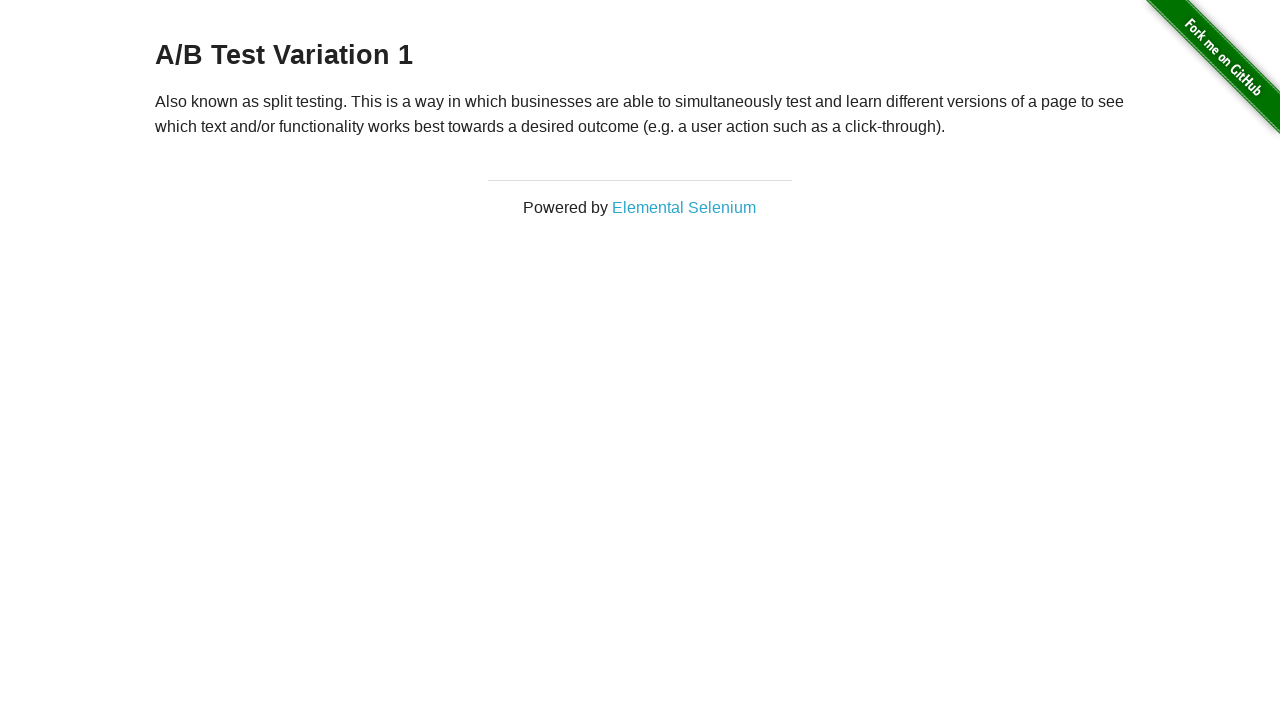

Reloaded page after adding opt-out cookie
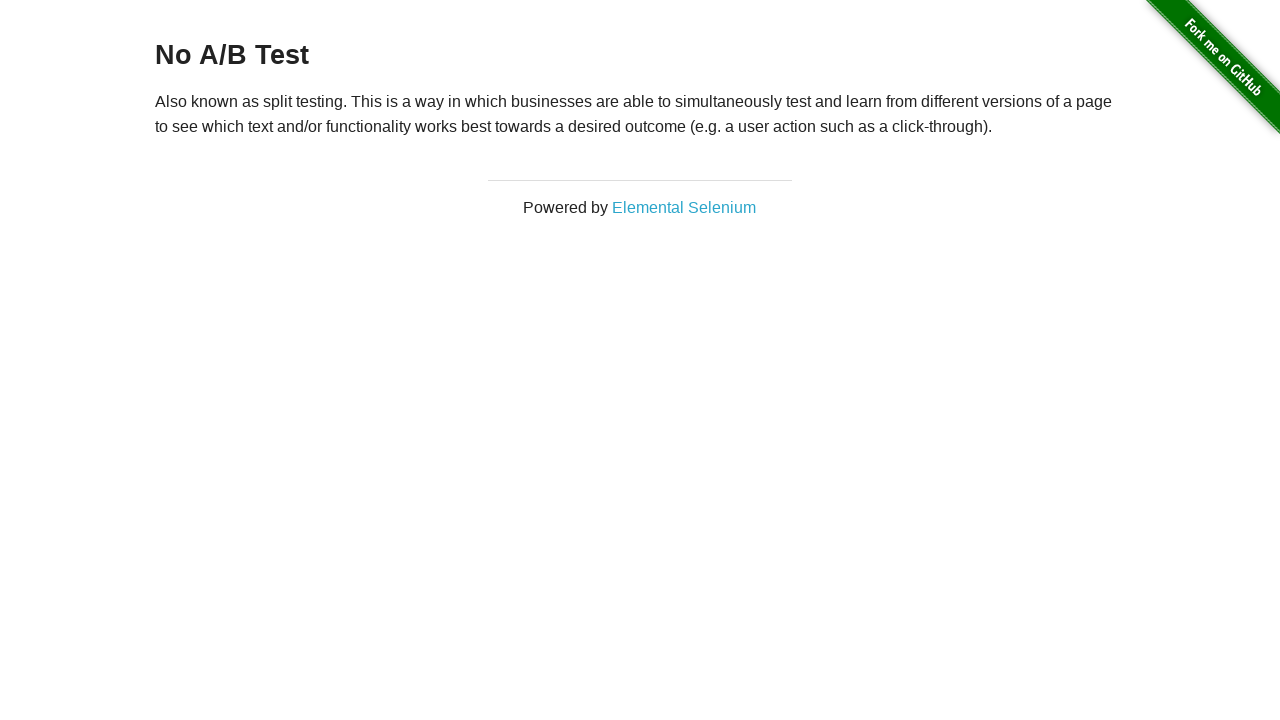

Retrieved heading text content after page reload
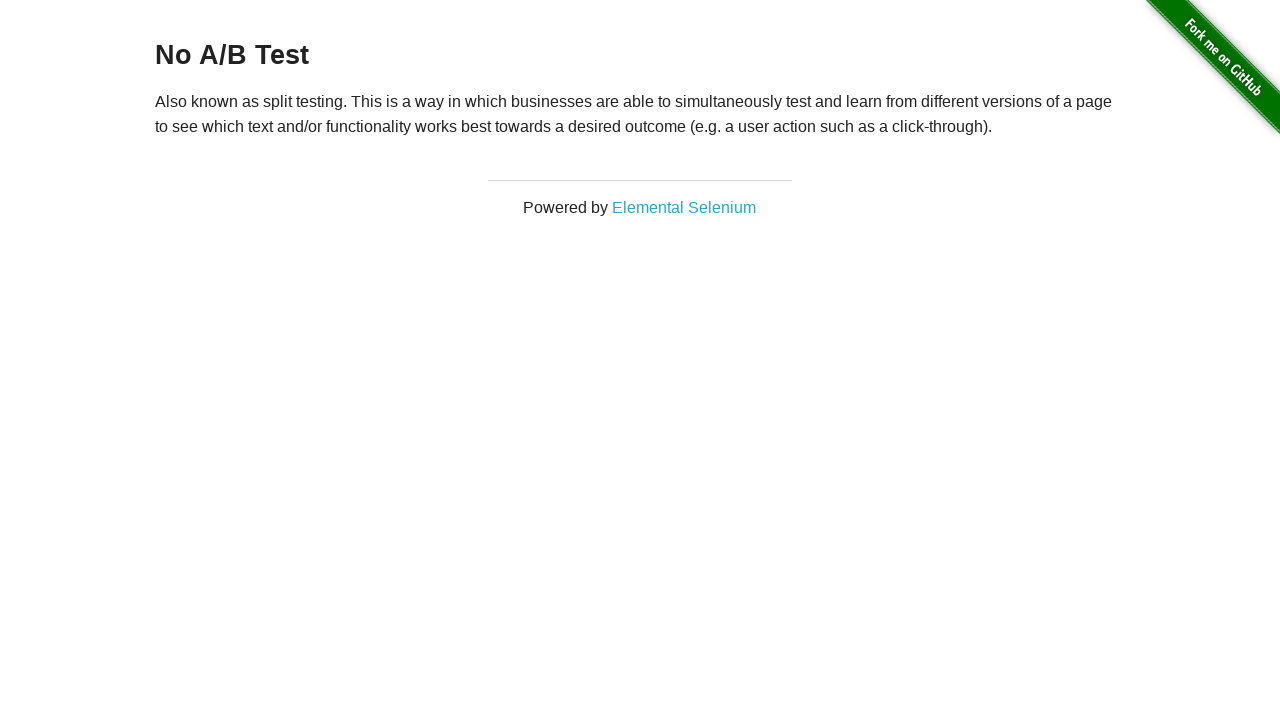

Verified user is opted out of A/B test - heading changed to 'No A/B Test'
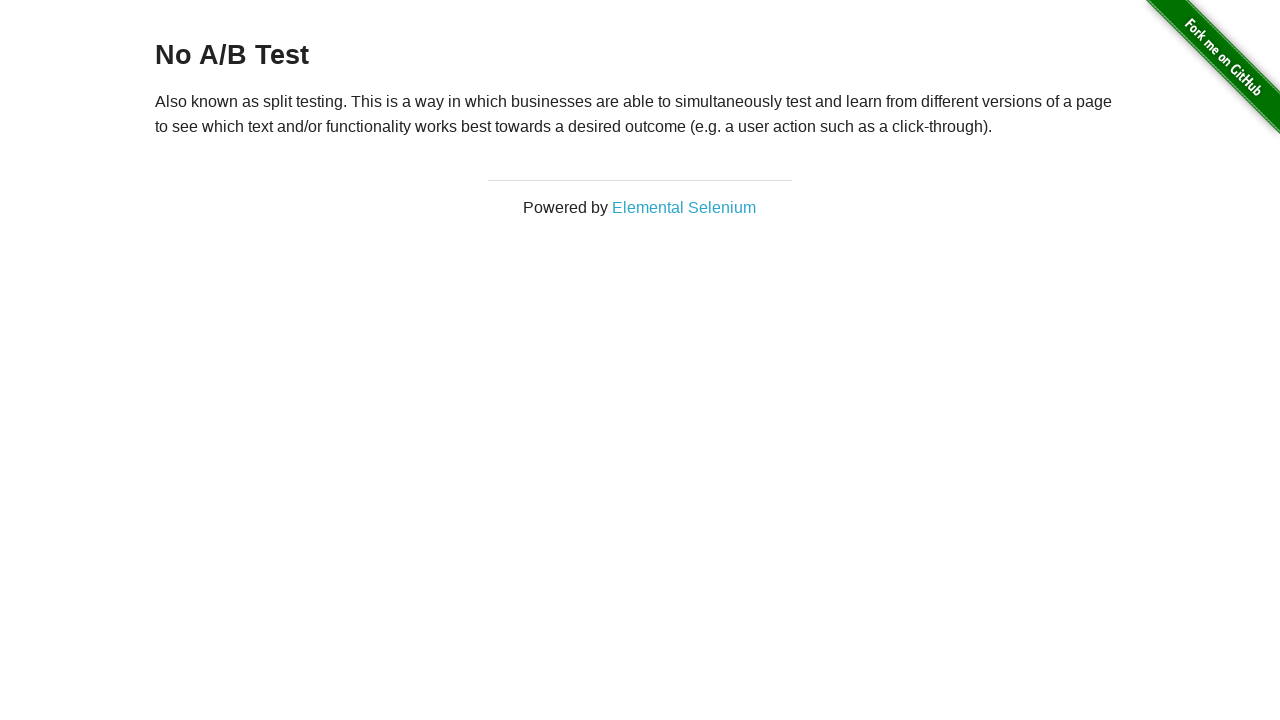

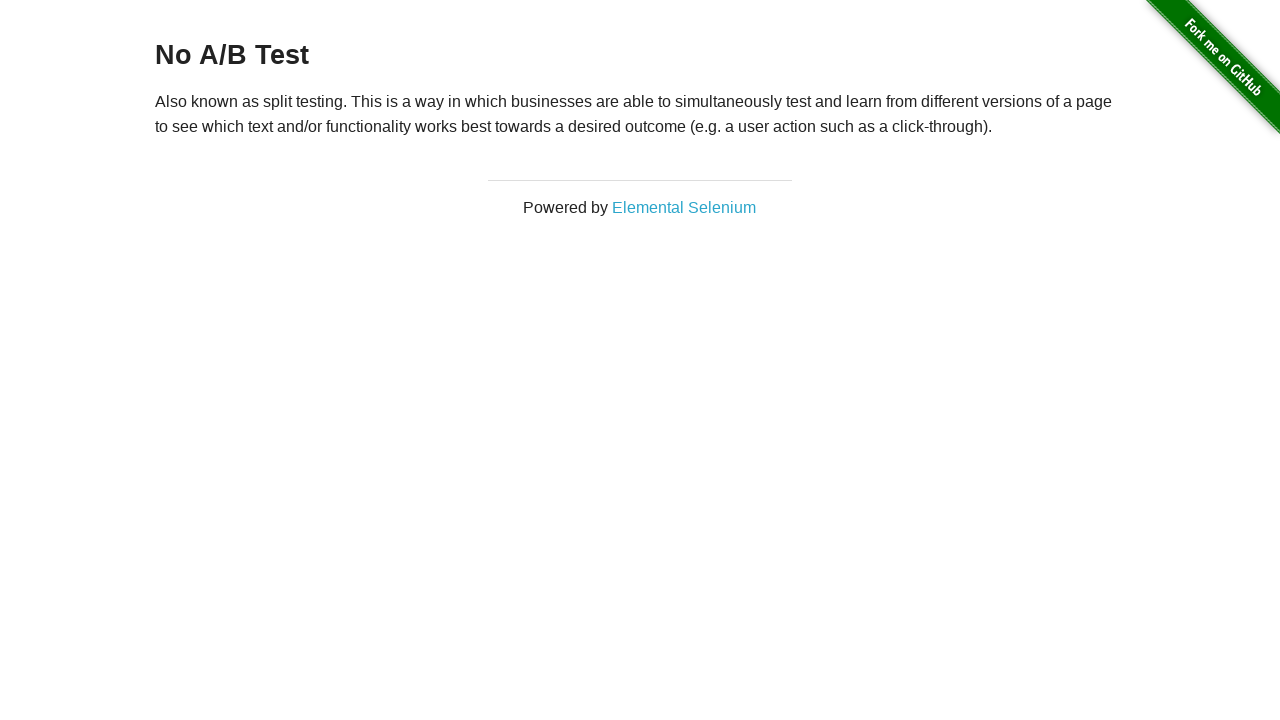